Tests that entering invalid phone numbers (too short and invalid prefix) displays phone validation error messages

Starting URL: https://alada.vn/tai-khoan/dang-ky.html

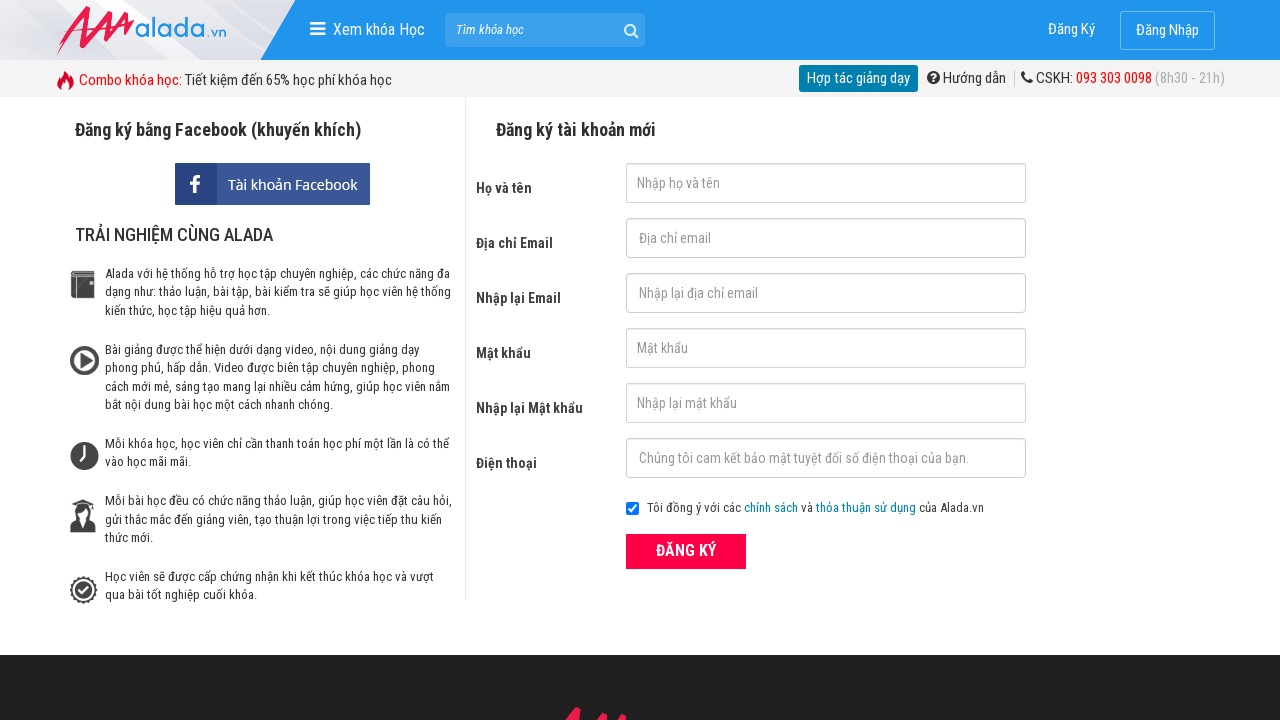

Filled first name field with 'Nga Hoang' on #txtFirstname
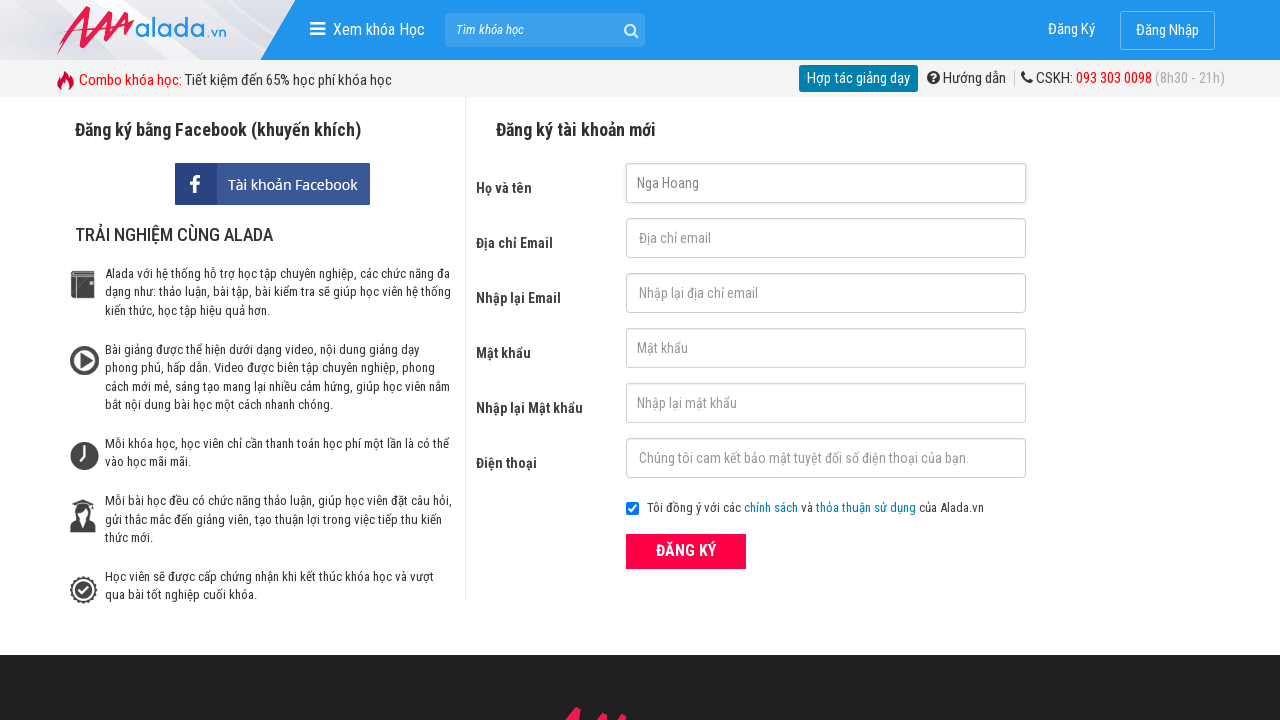

Filled email field with 'nga@gmail.com' on #txtEmail
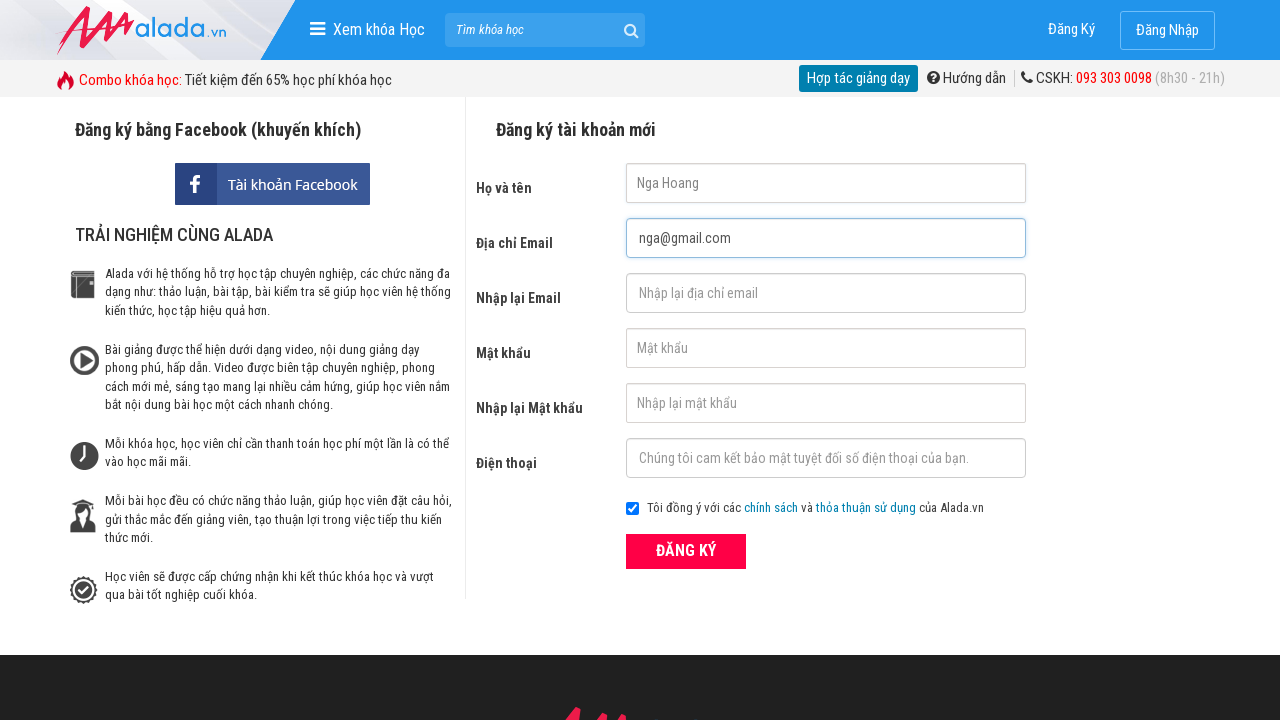

Filled email confirmation field with 'nga@gmail.com' on #txtCEmail
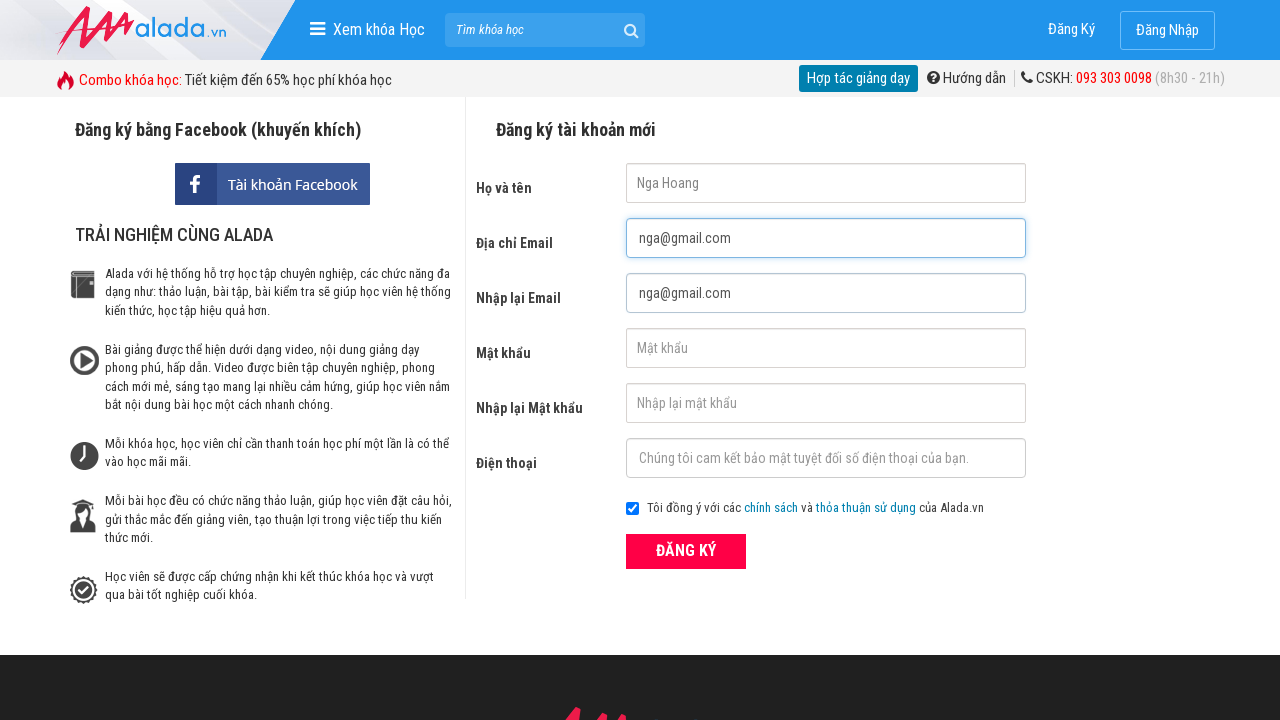

Filled password field with '123456' on #txtPassword
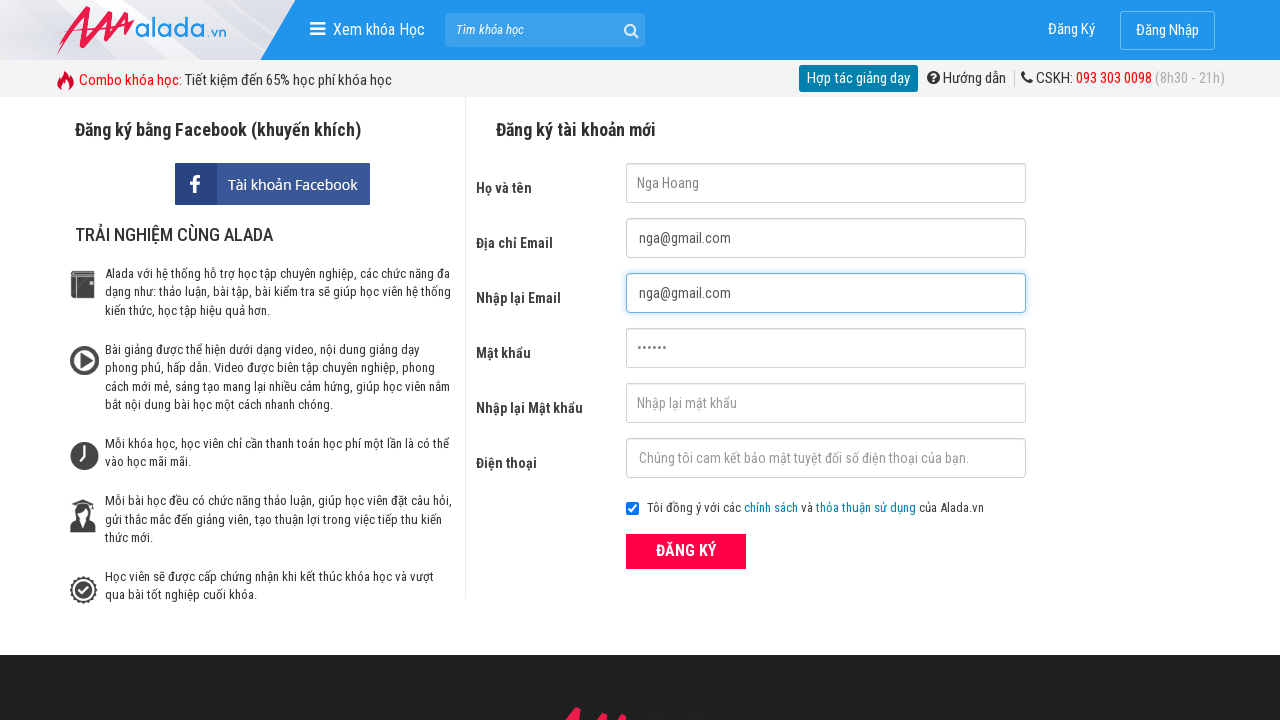

Filled password confirmation field with '123456' on #txtCPassword
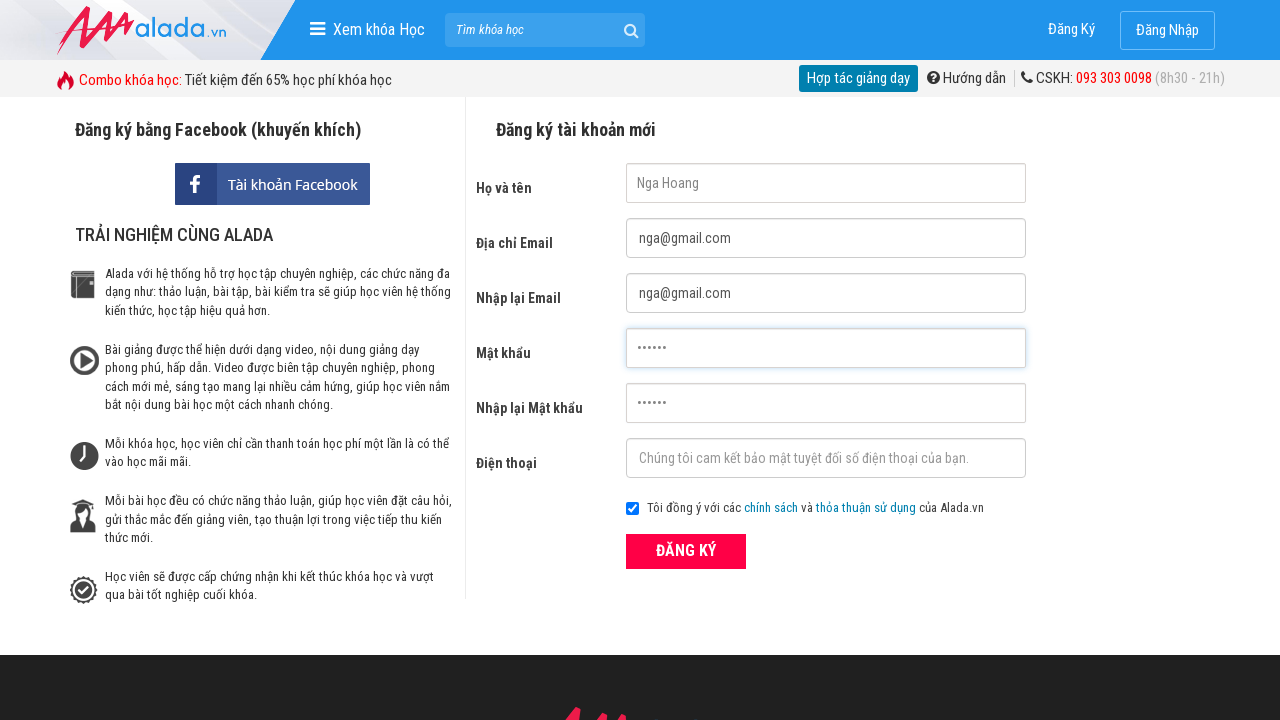

Filled phone field with short phone number '09513' on #txtPhone
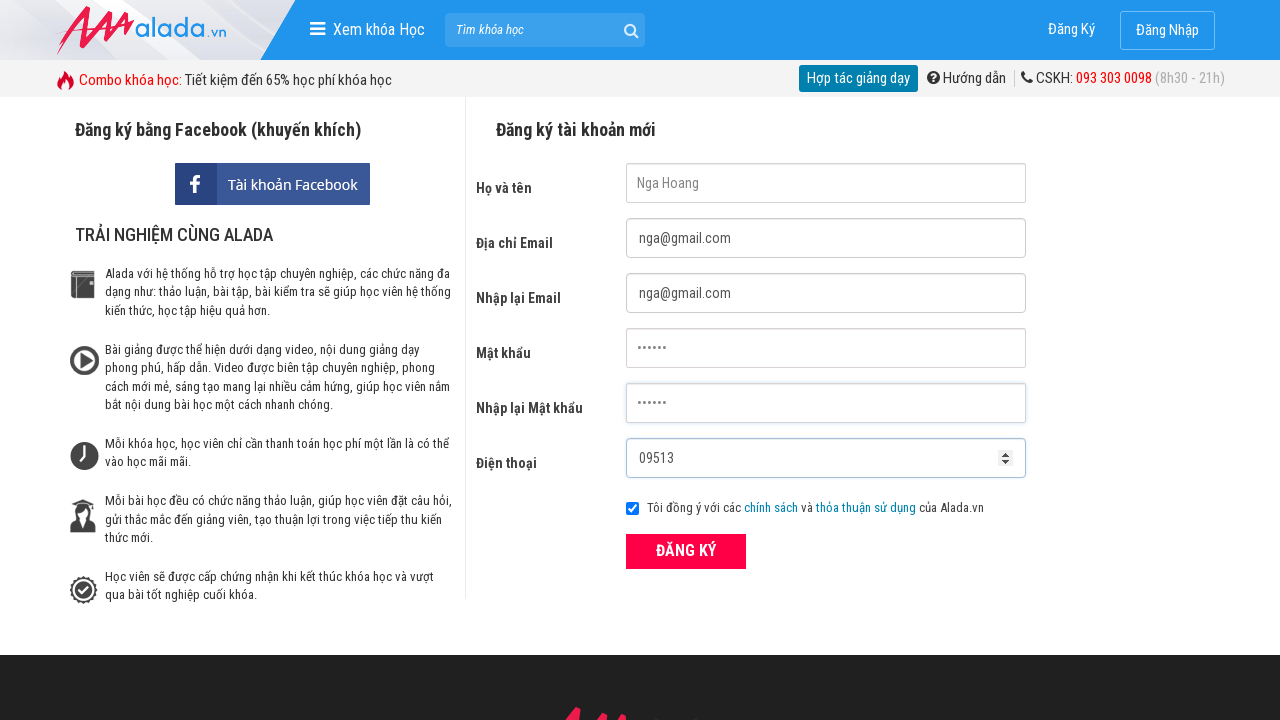

Clicked register button to validate short phone number at (686, 551) on xpath=//form[@id='frmLogin']//button[text()='ĐĂNG KÝ']
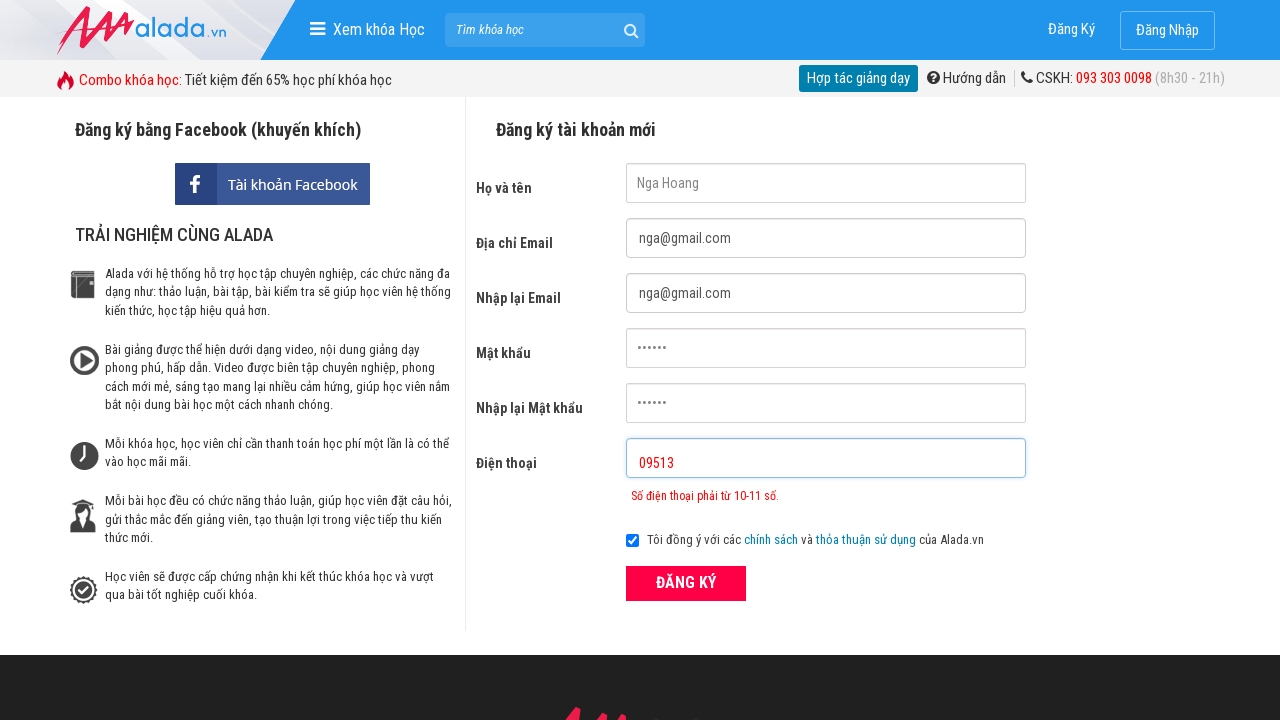

Phone validation error message appeared for short phone number
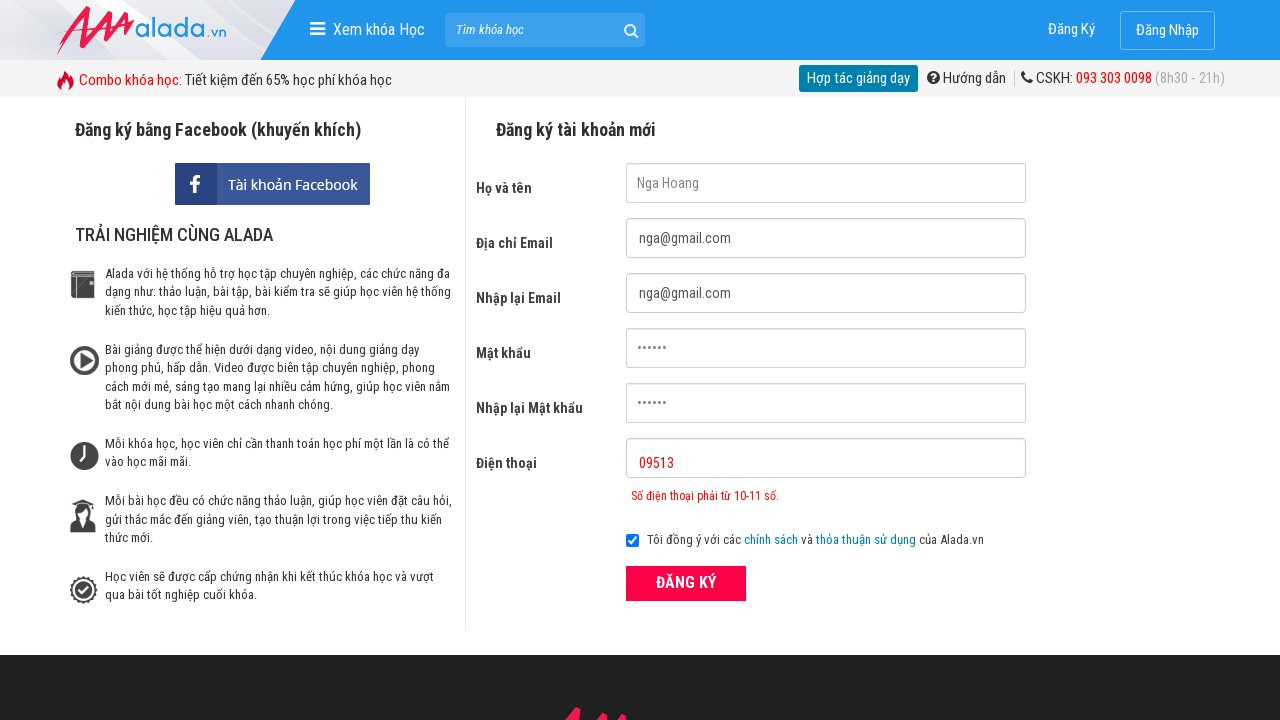

Cleared phone field on #txtPhone
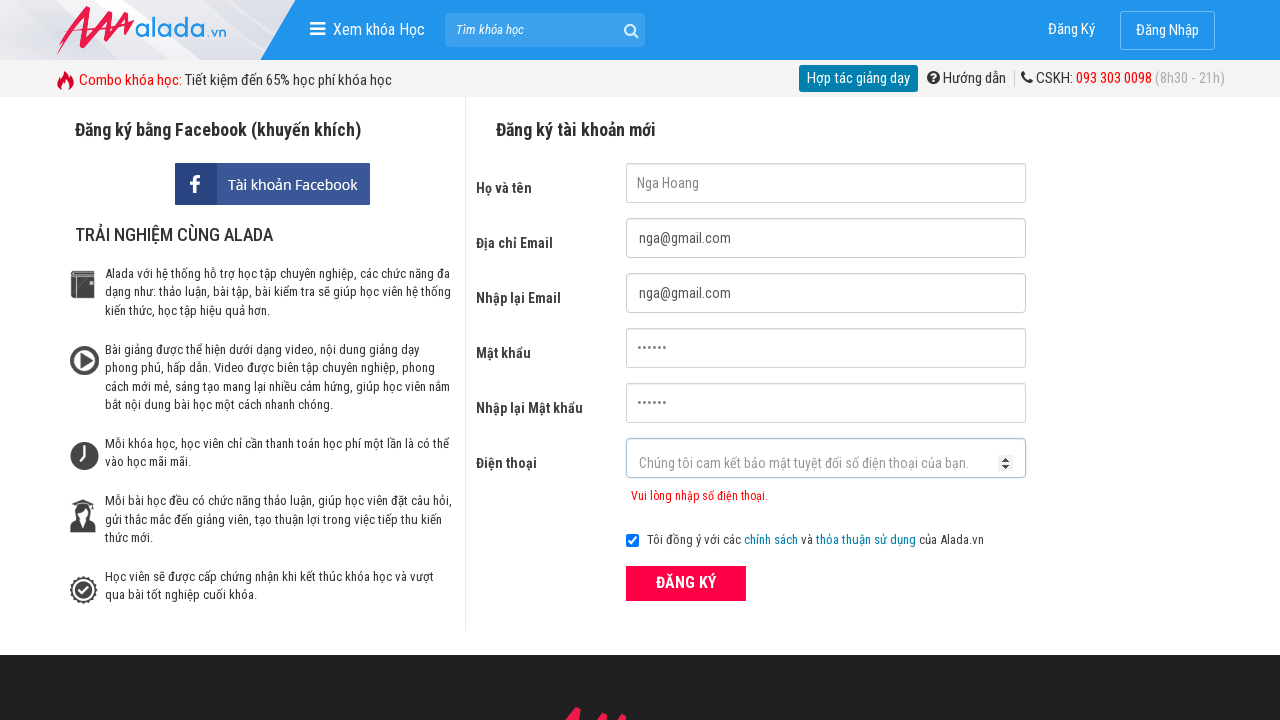

Filled phone field with invalid prefix phone number '1457457522131' on #txtPhone
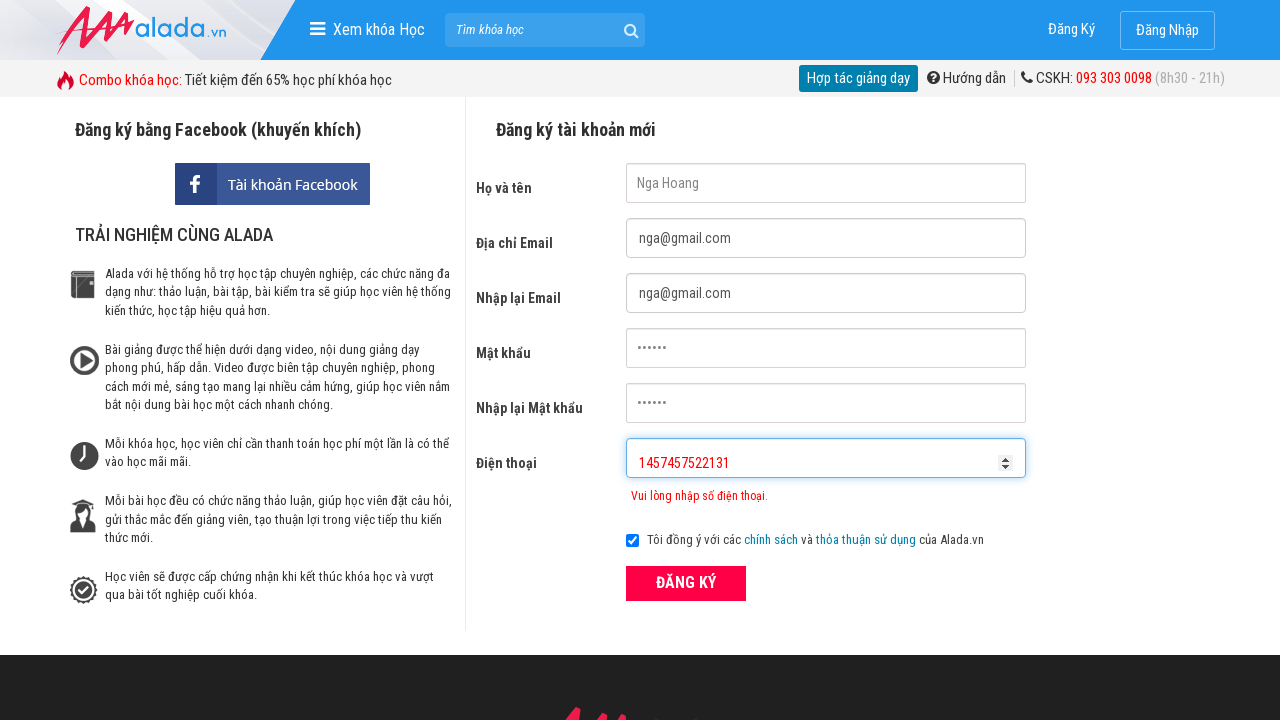

Clicked register button to validate invalid prefix phone number at (686, 583) on xpath=//form[@id='frmLogin']//button[text()='ĐĂNG KÝ']
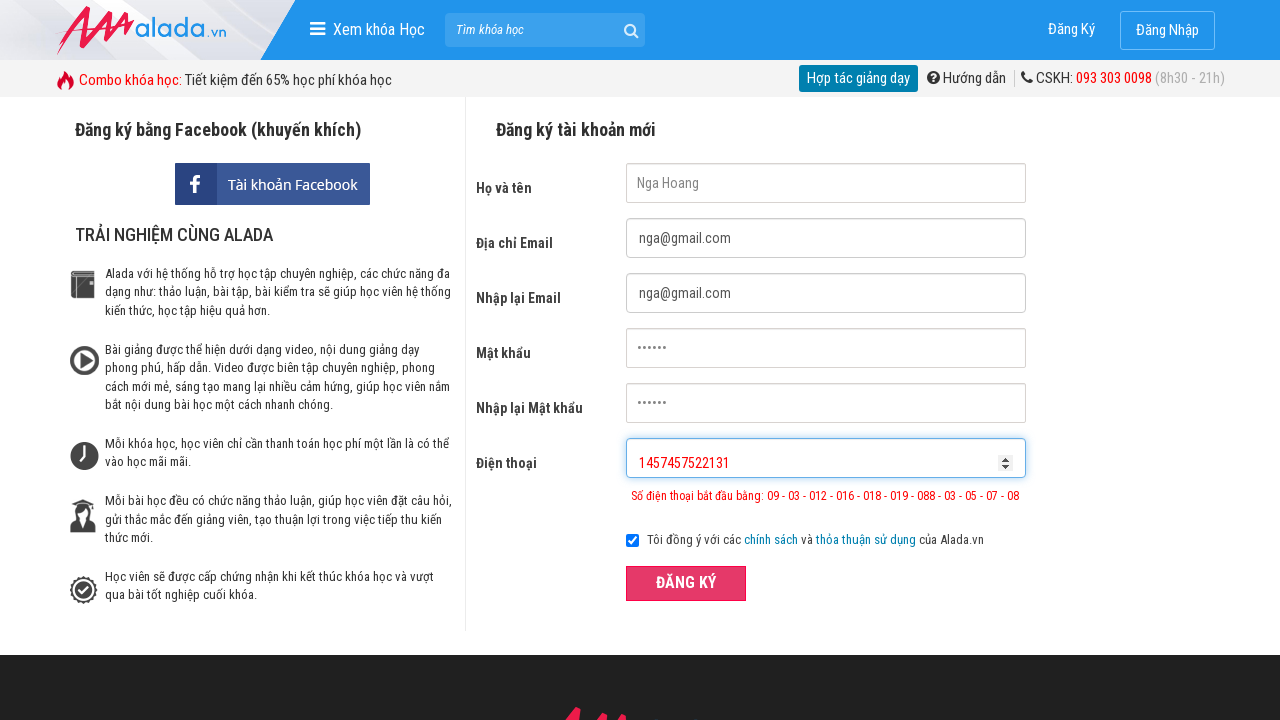

Phone validation error message appeared for invalid prefix phone number
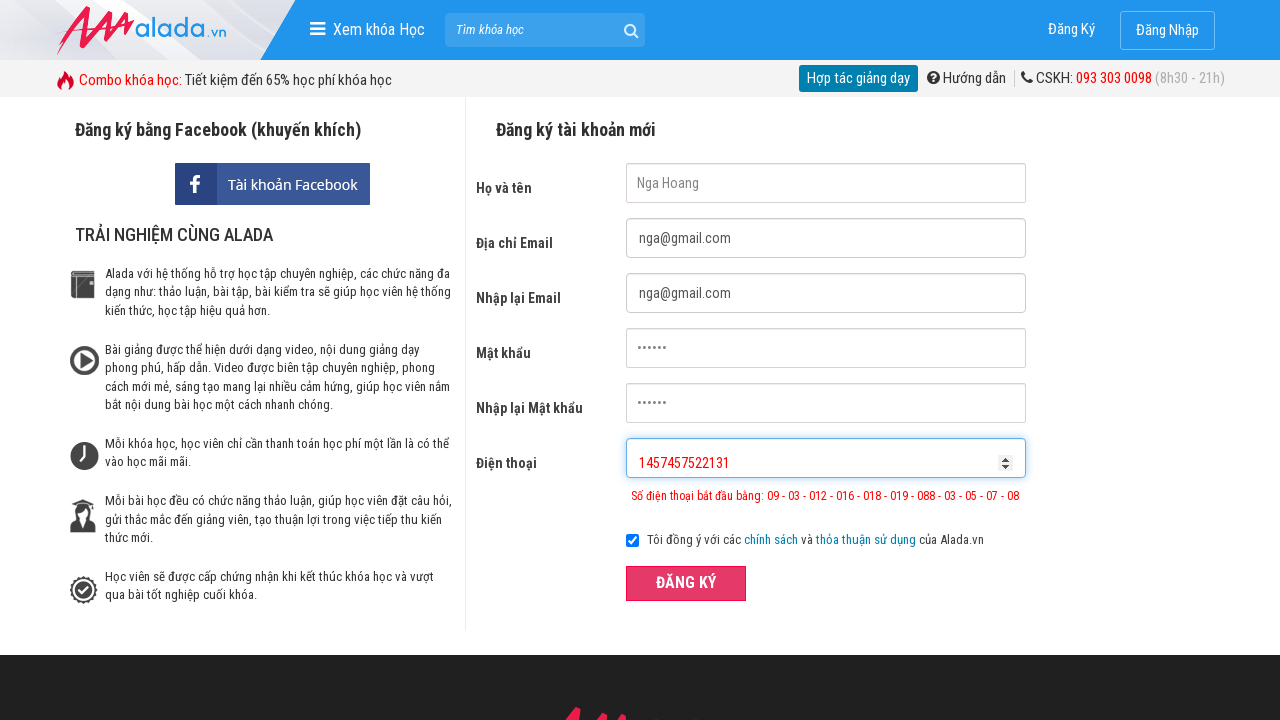

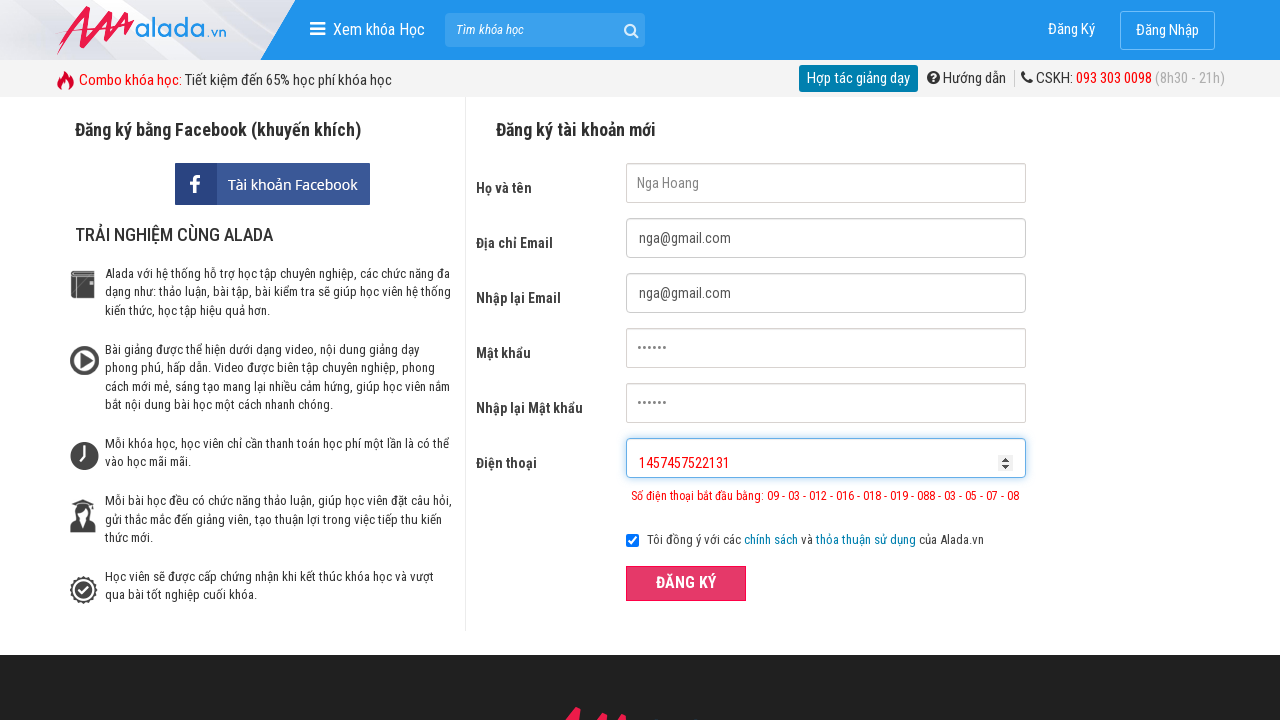